Tests basic form controls by filling in first name and last name text boxes, then selecting a gender radio button on a practice page

Starting URL: https://www.hyrtutorials.com/p/basic-controls.html

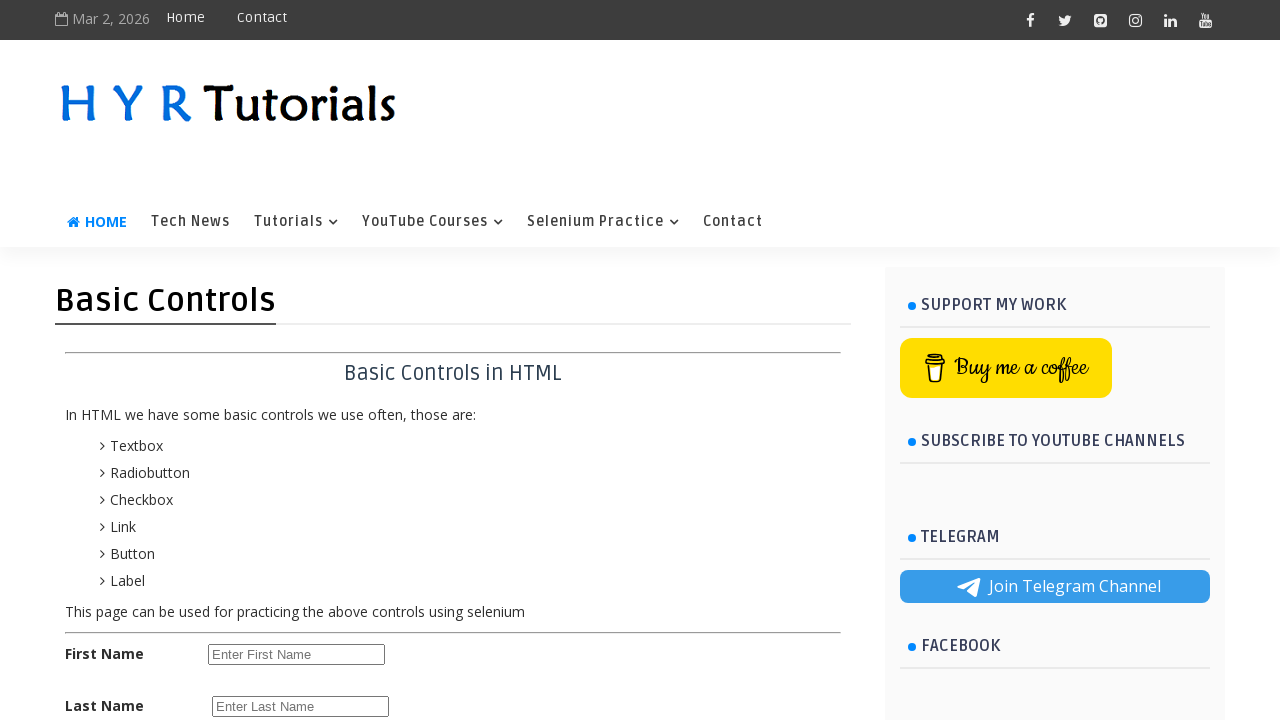

Filled first name text box with 'prathyusha' on #firstName
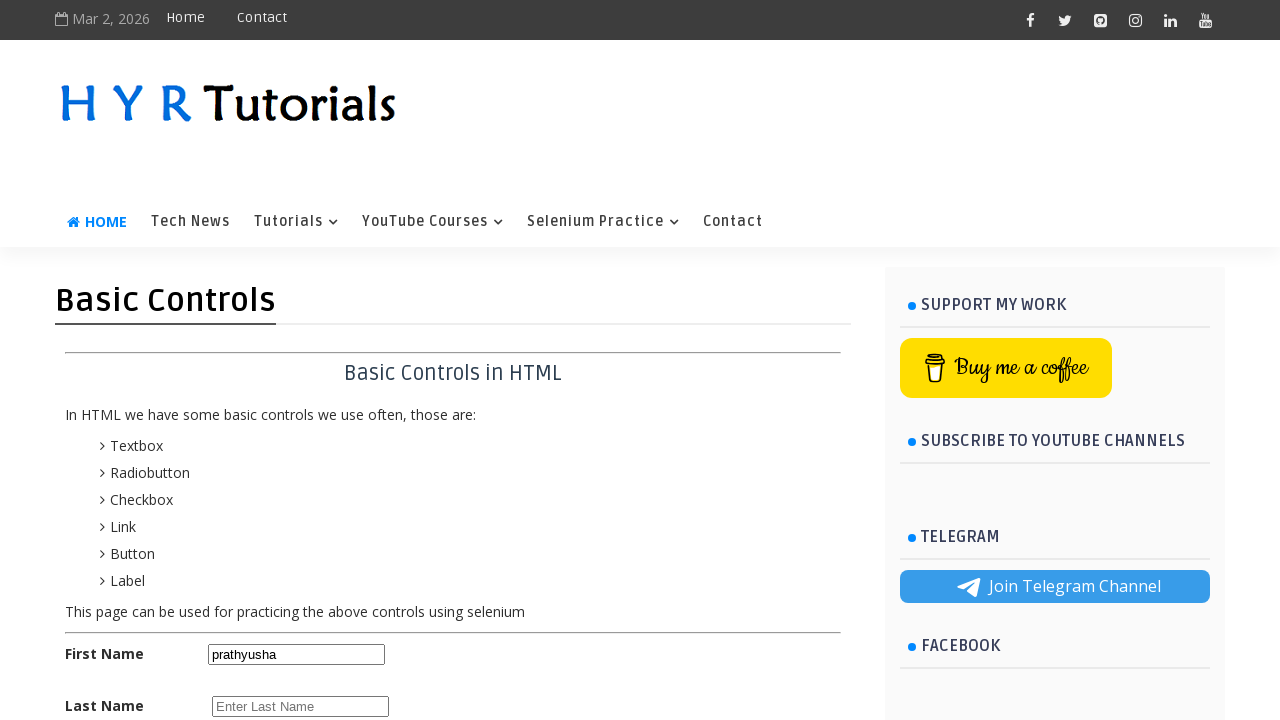

Filled last name text box with 'kaja' on input[name='lName']
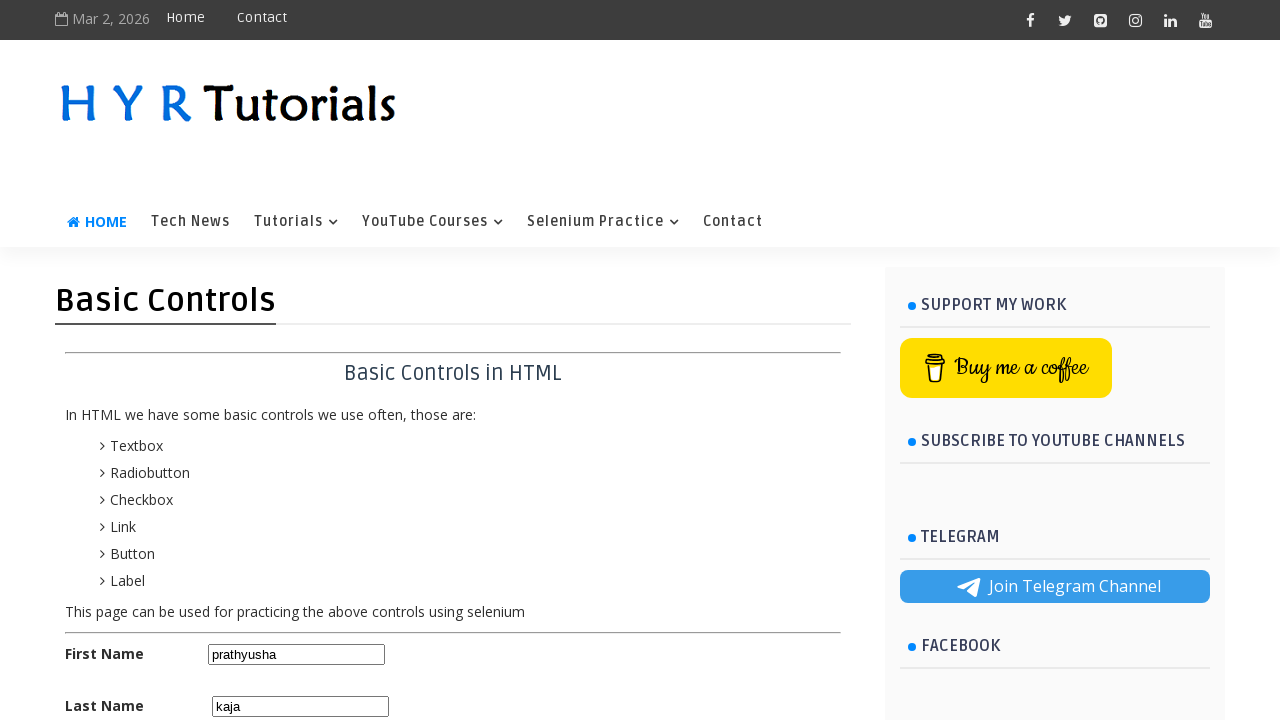

Located male radio button
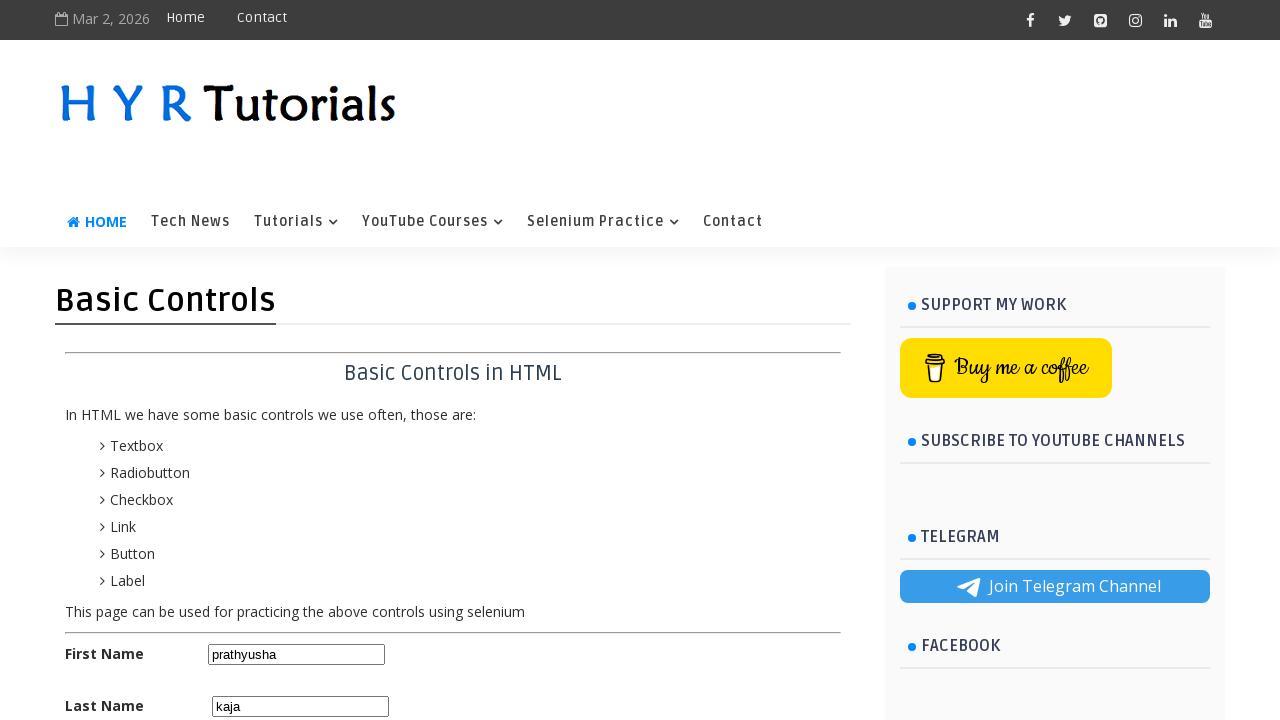

Clicked female radio button (male was selected) at (286, 360) on #femalerb
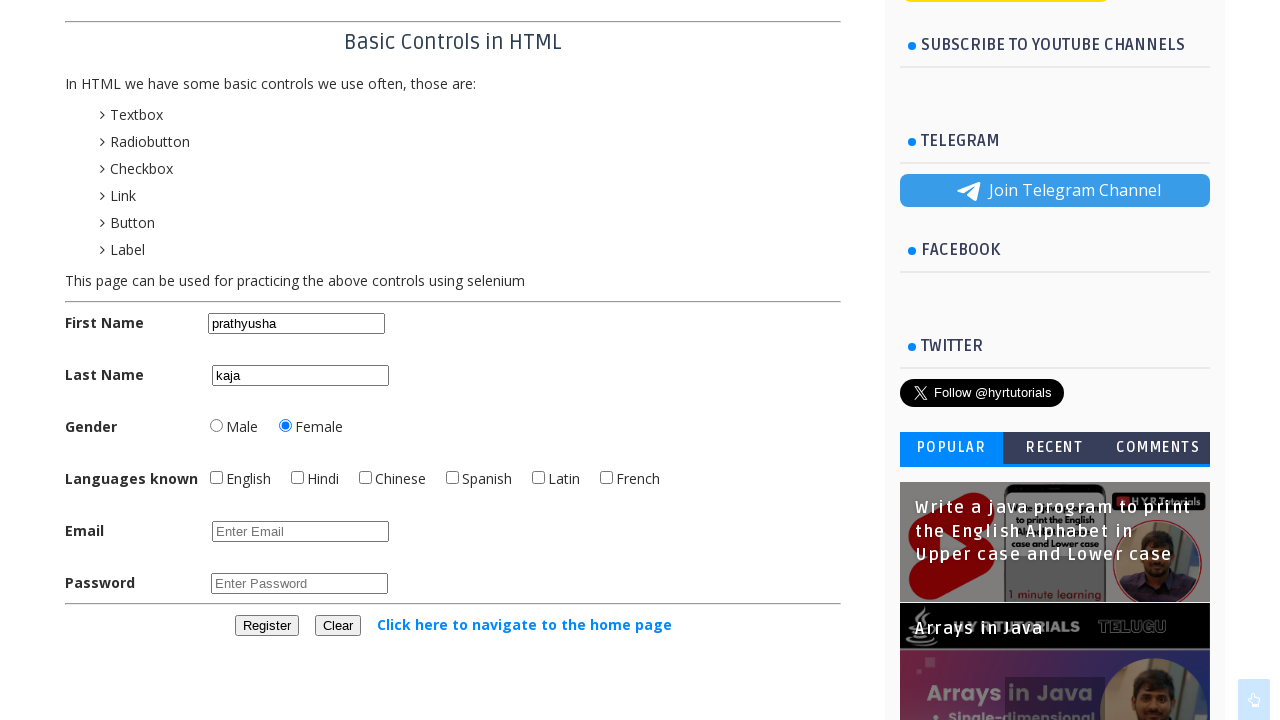

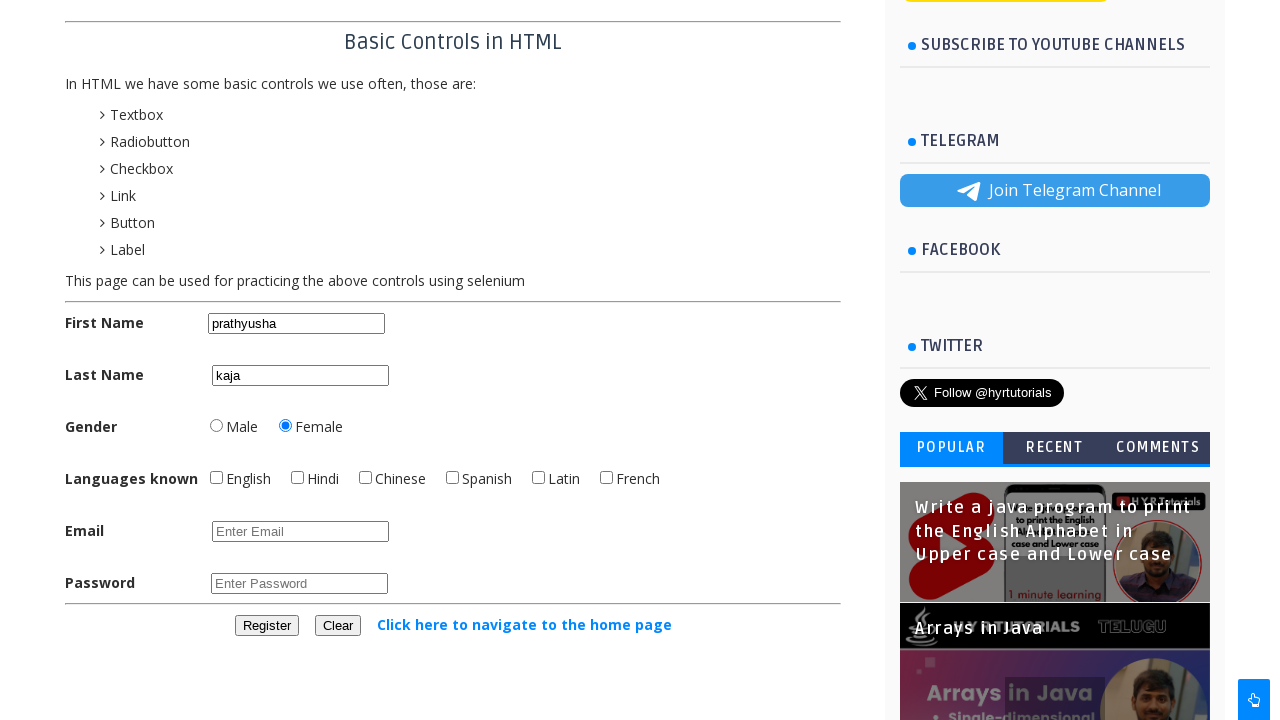